Tests checkbox functionality by clicking and selecting all checkboxes, then tests context menu functionality by right-clicking on a box and accepting the alert dialog.

Starting URL: http://the-internet.herokuapp.com

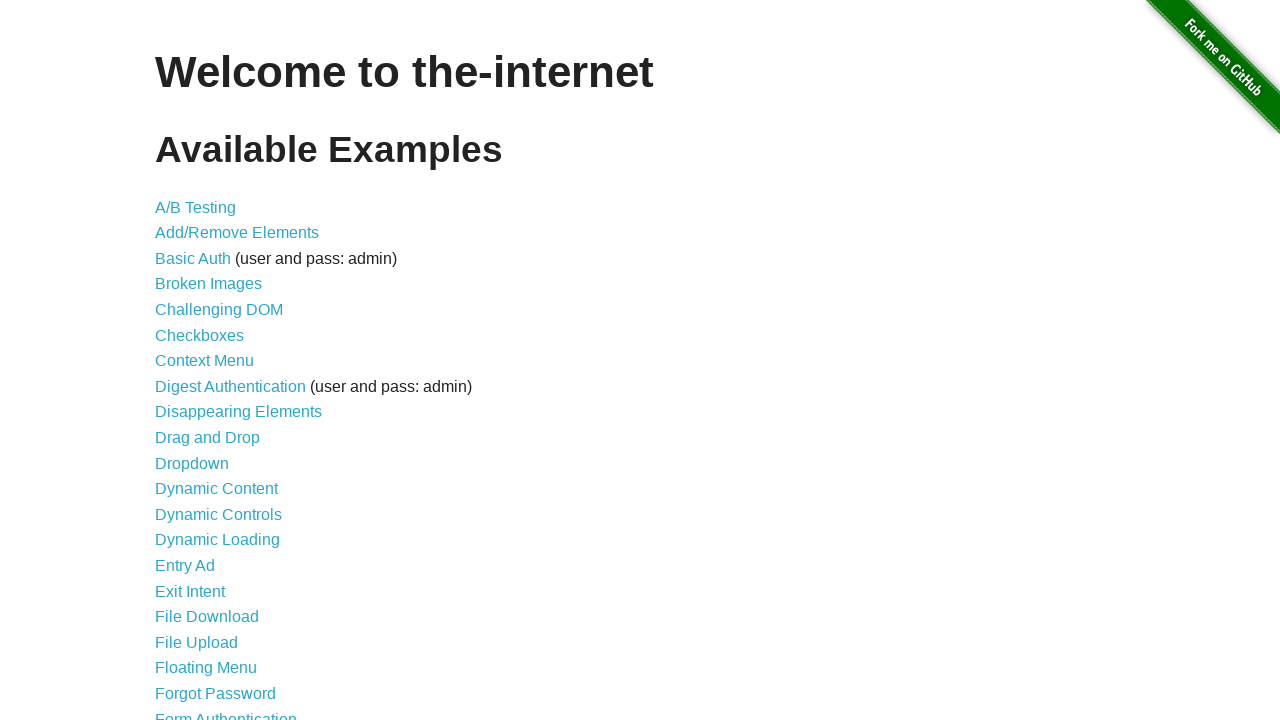

Clicked on Checkboxes link at (200, 335) on xpath=//*[contains(text(),'Checkboxes')]
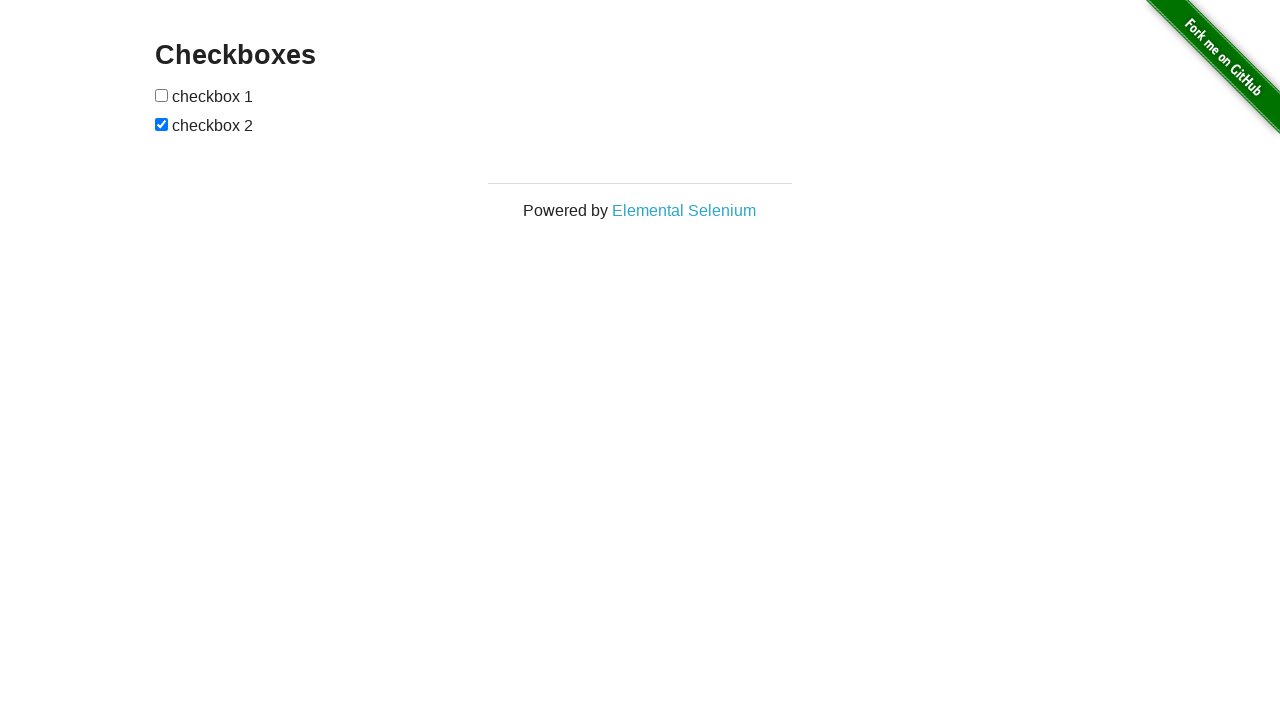

Checkbox page loaded
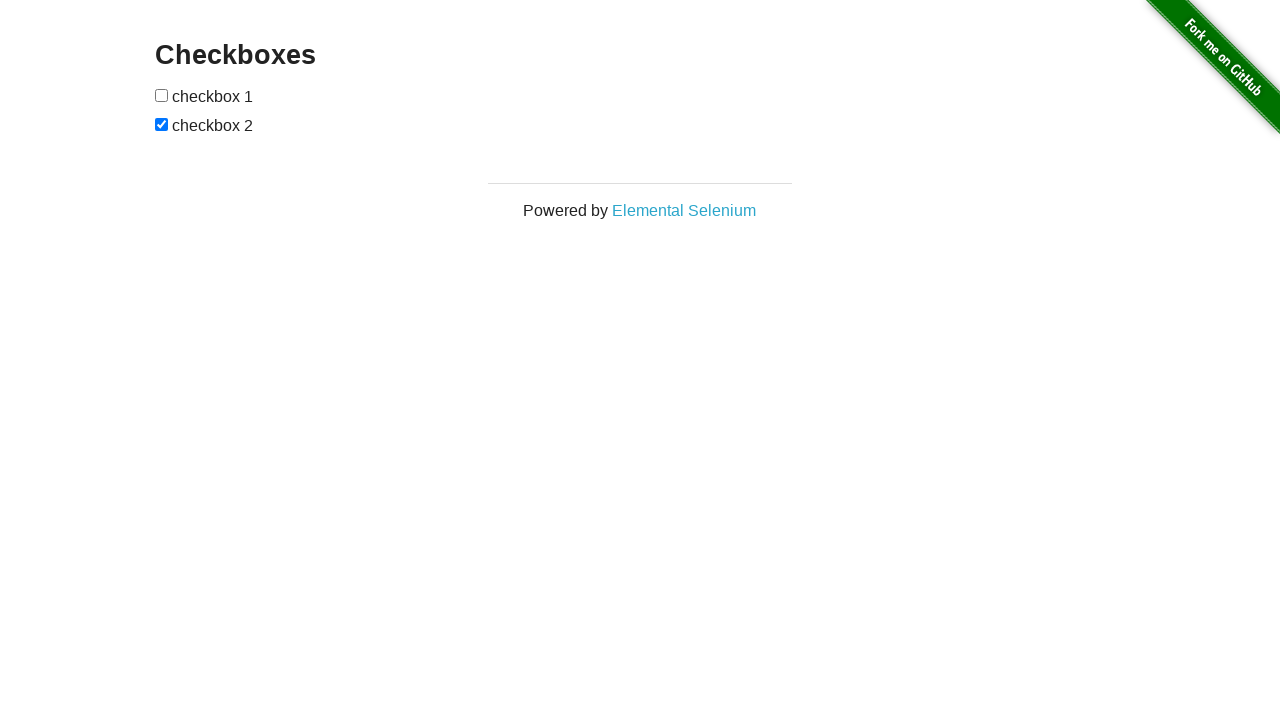

Located all checkboxes on the page
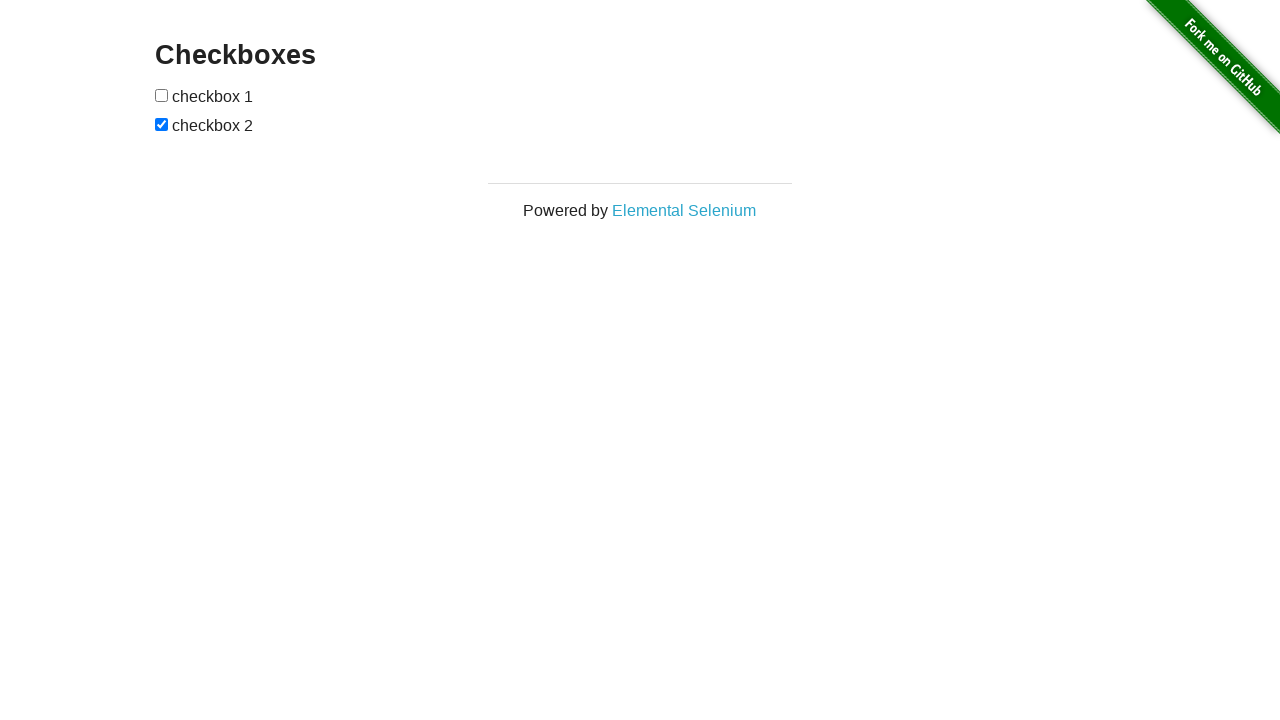

Clicked checkbox 1 to select it at (162, 95) on #checkboxes > input >> nth=0
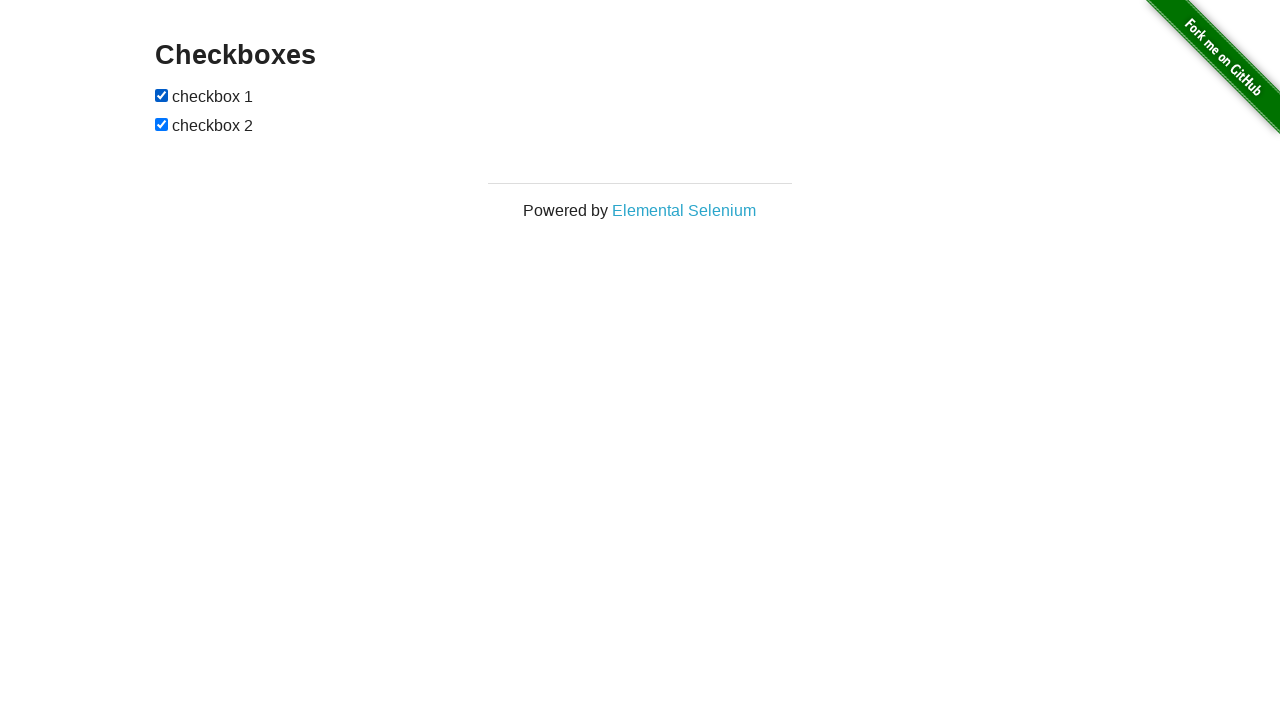

Navigated back to main page after selecting all checkboxes
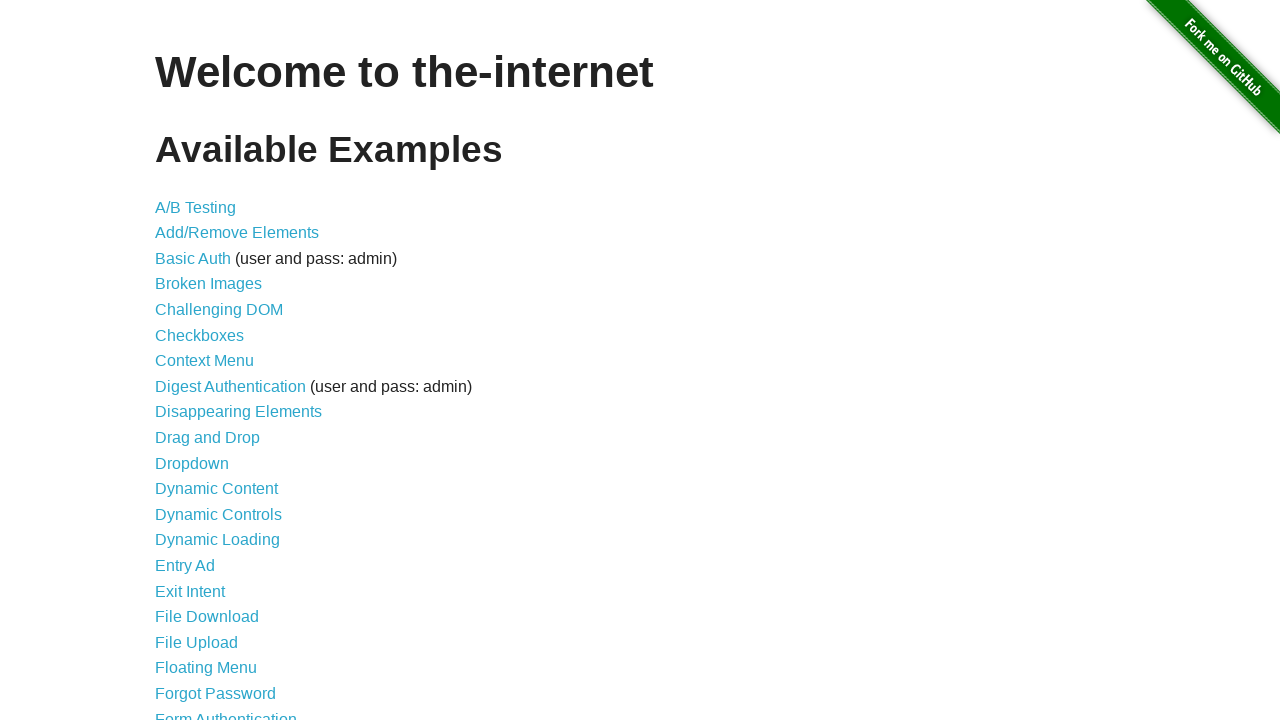

Clicked on Context Menu link at (204, 361) on xpath=//*[contains(text(),'Context Menu')]
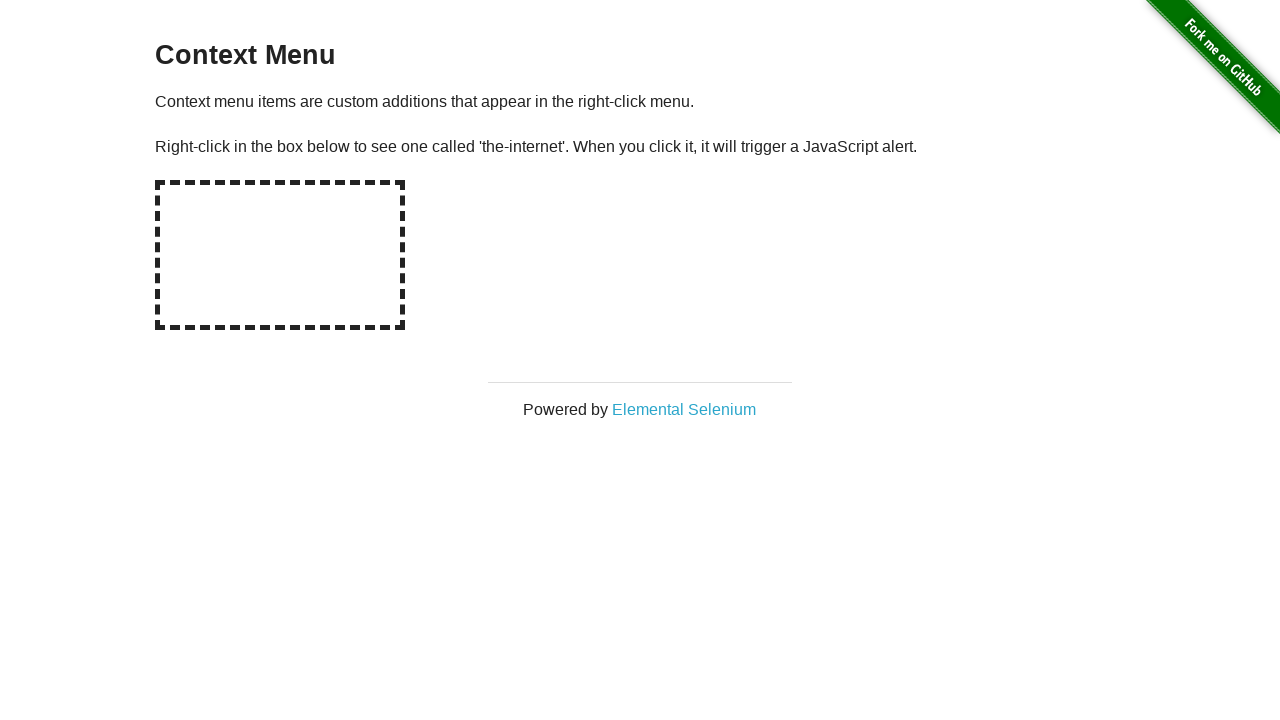

Context menu page loaded
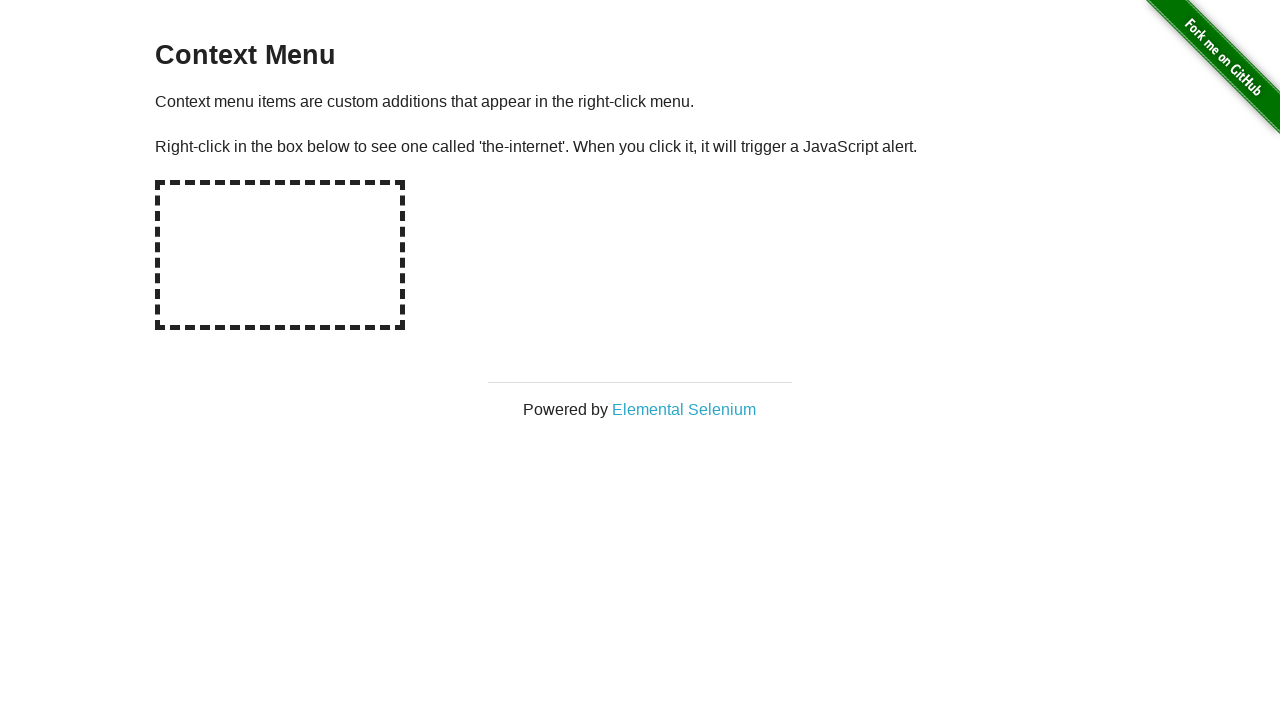

Right-clicked on the hot-spot box to trigger context menu at (280, 255) on #hot-spot
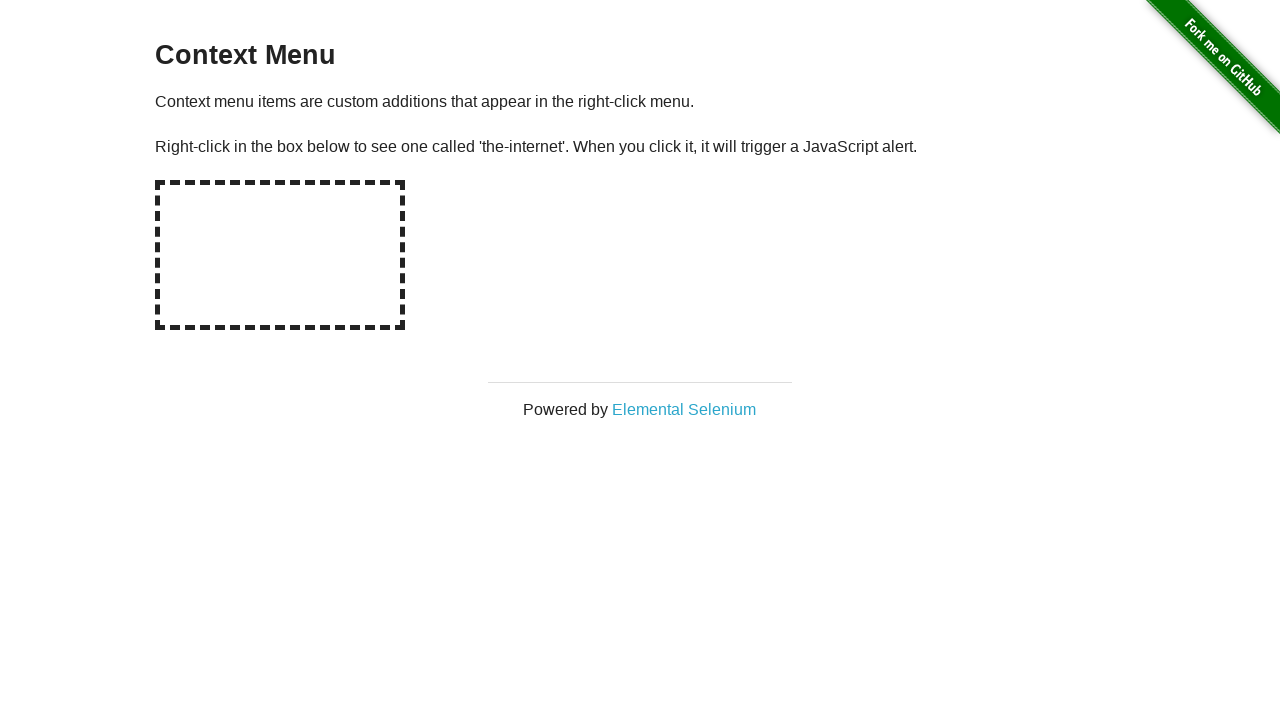

Accepted the alert dialog
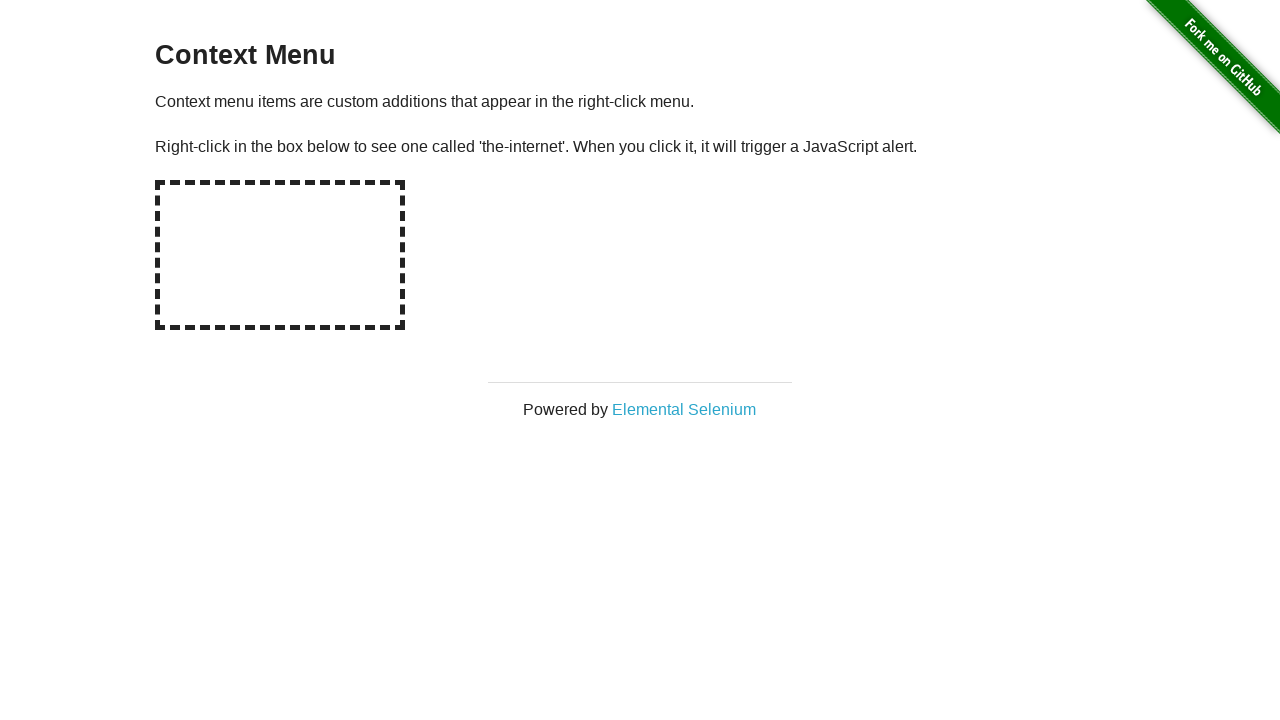

Navigated back to main page after context menu test
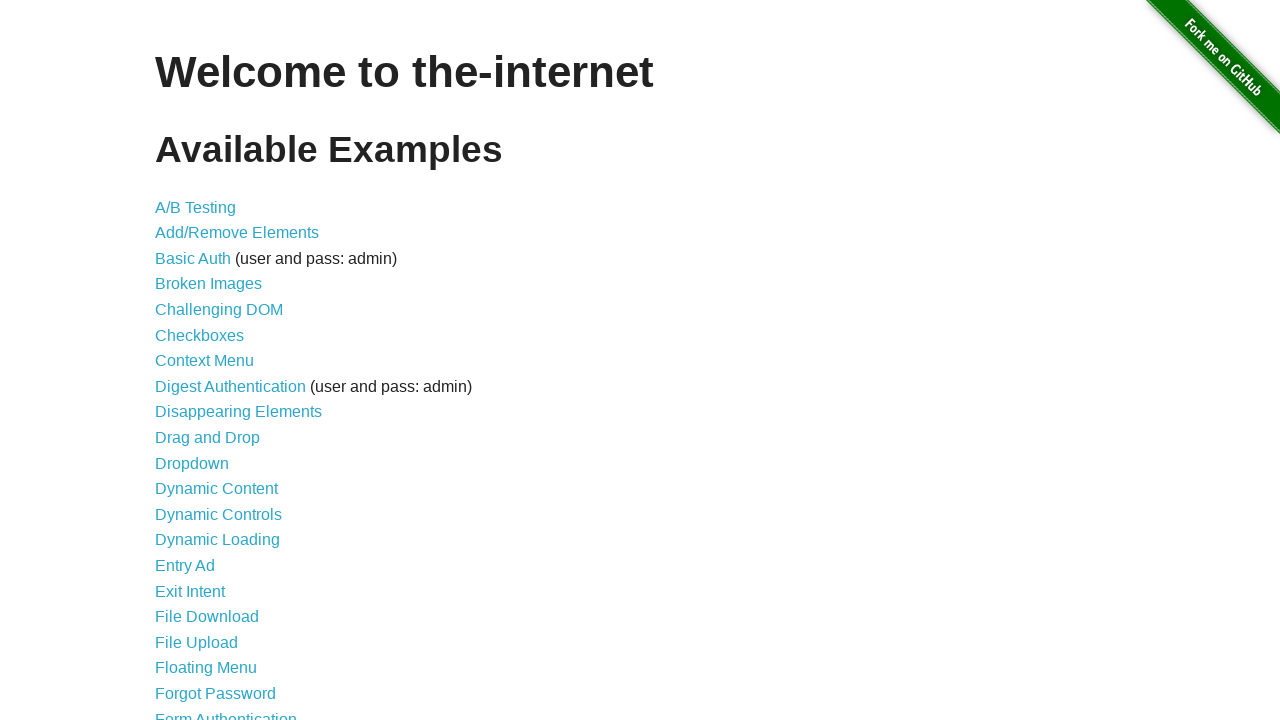

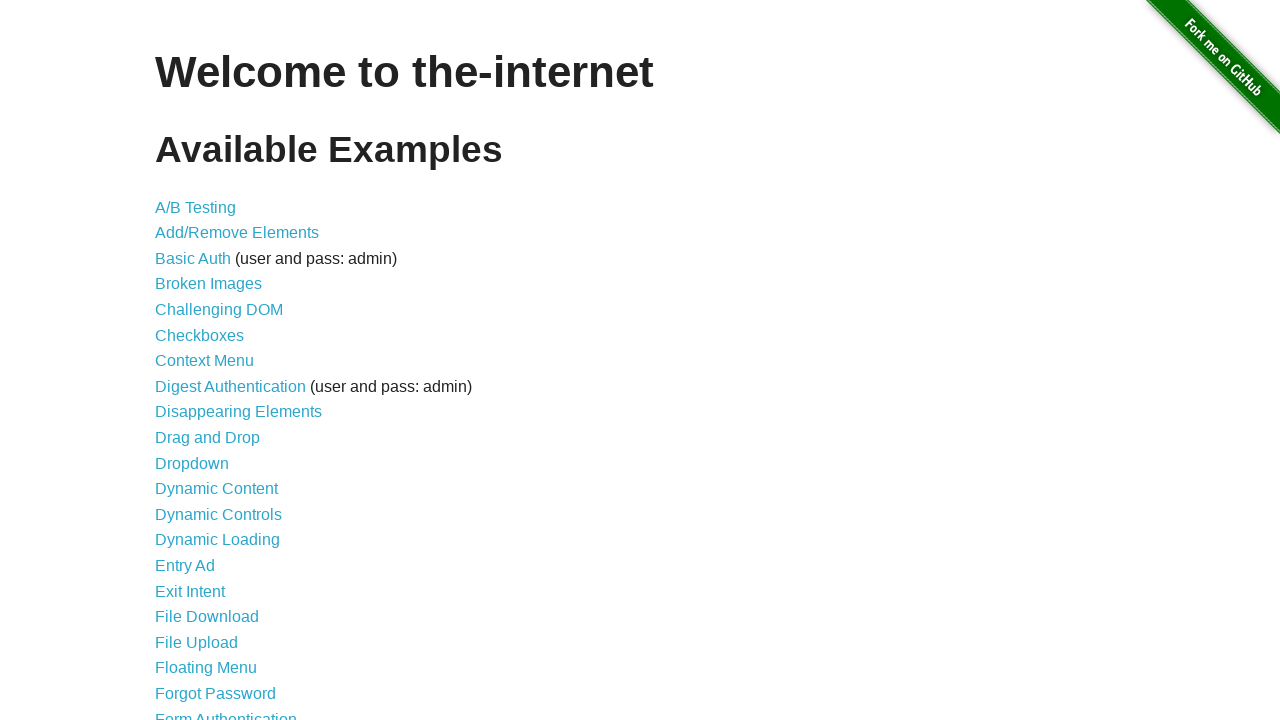